Tests radio button selection functionality by finding and clicking on a specific radio button option ("5 - 15") from a group of age-related radio buttons

Starting URL: https://syntaxprojects.com/basic-radiobutton-demo.php

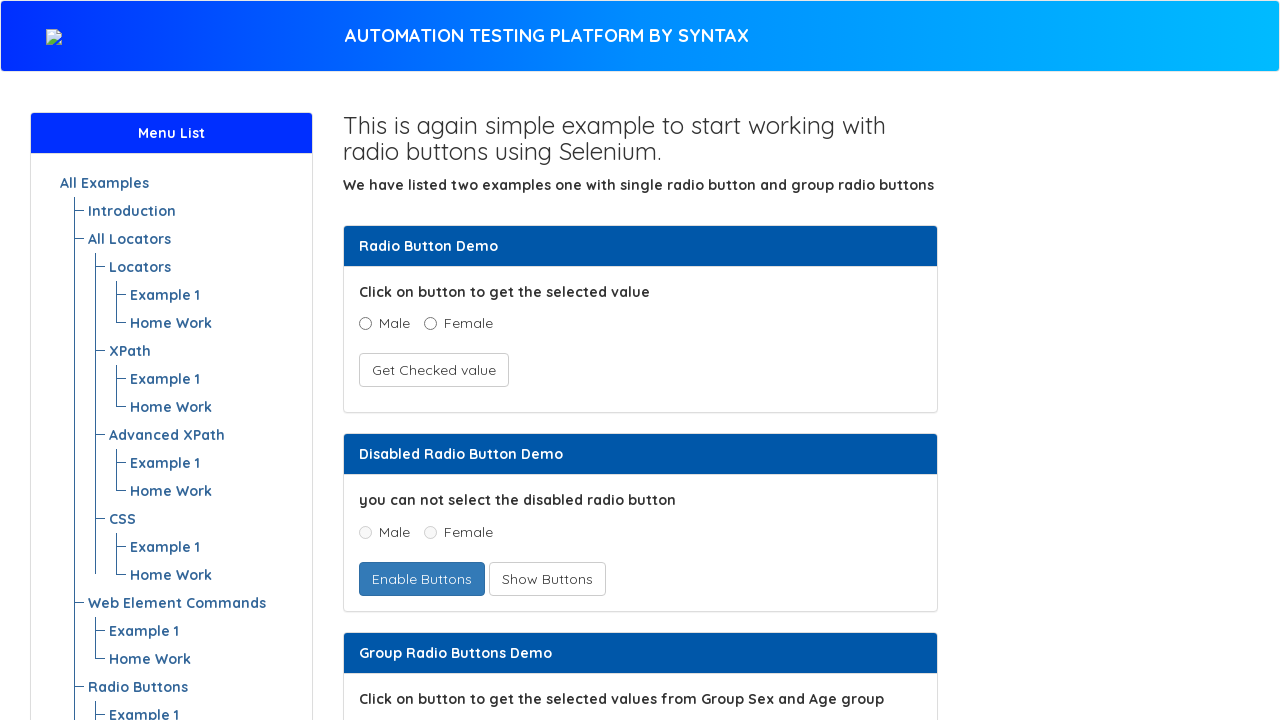

Clicked on the '5 - 15' age group radio button at (438, 361) on input[name='ageGroup'][value='5 - 15']
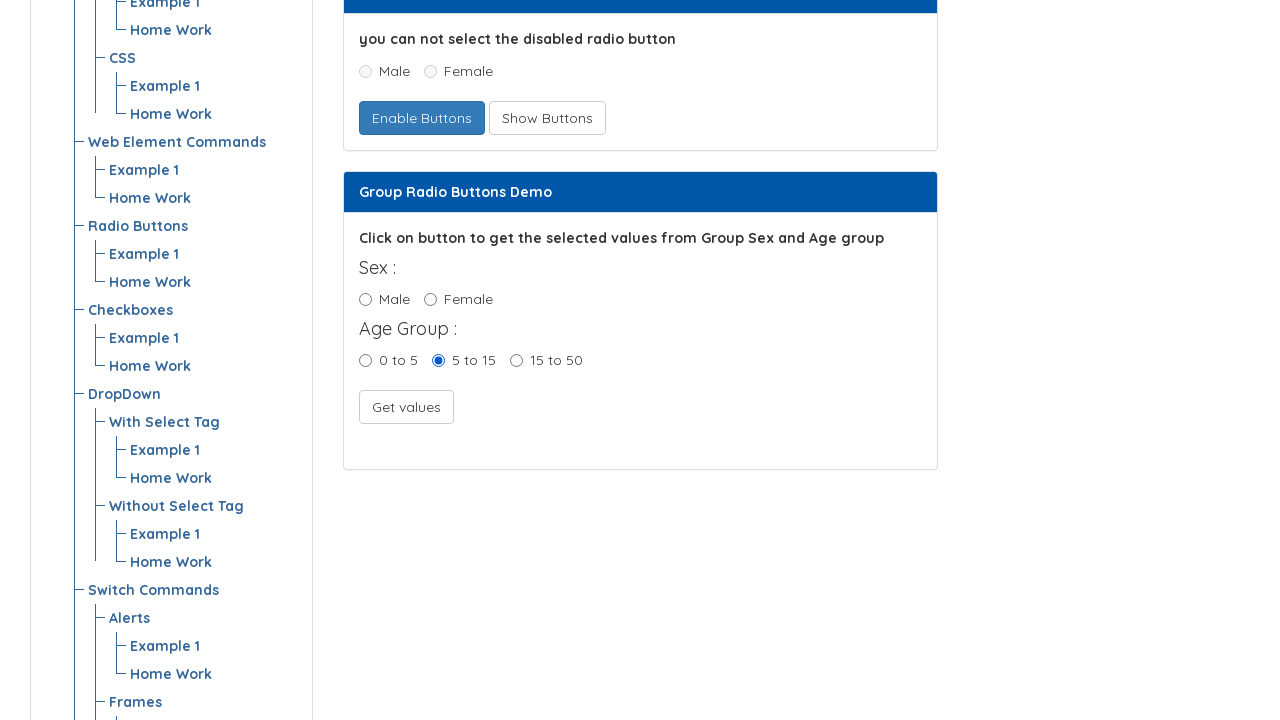

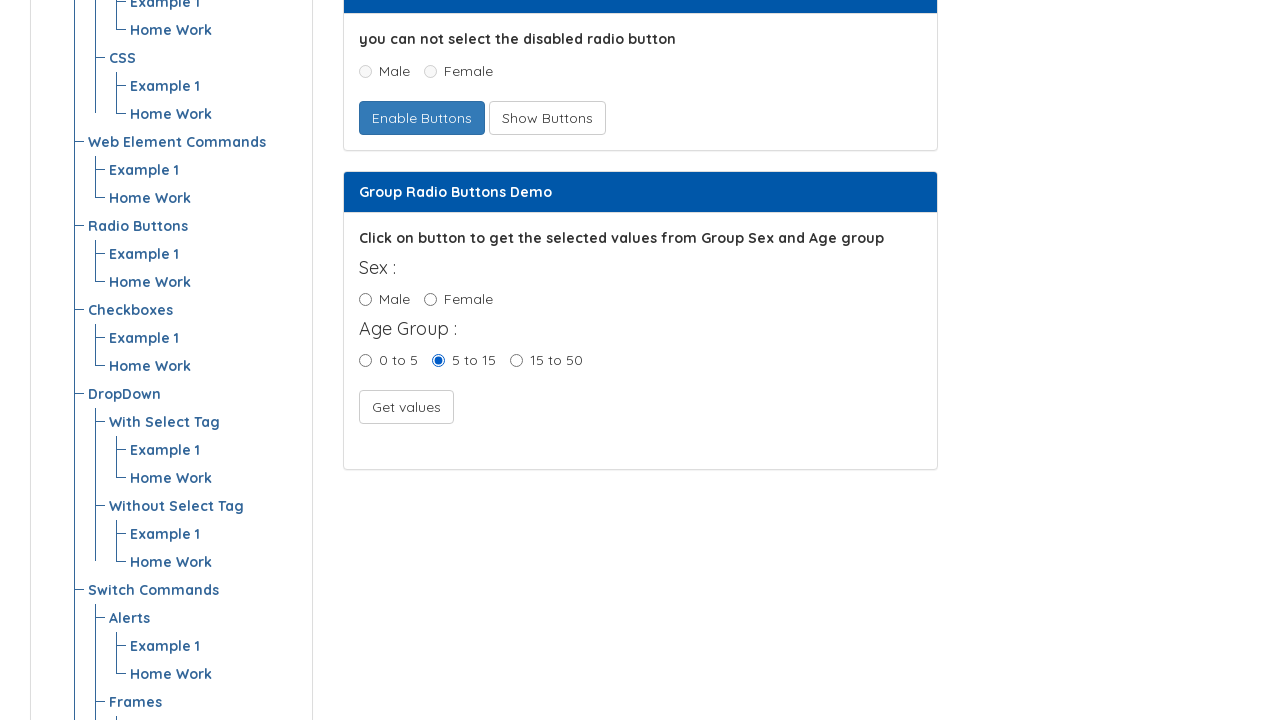